Tests password reset and login functionality by first retrieving a temporary password from the forgot password flow, then using it to log in successfully

Starting URL: https://rahulshettyacademy.com/locatorspractice/

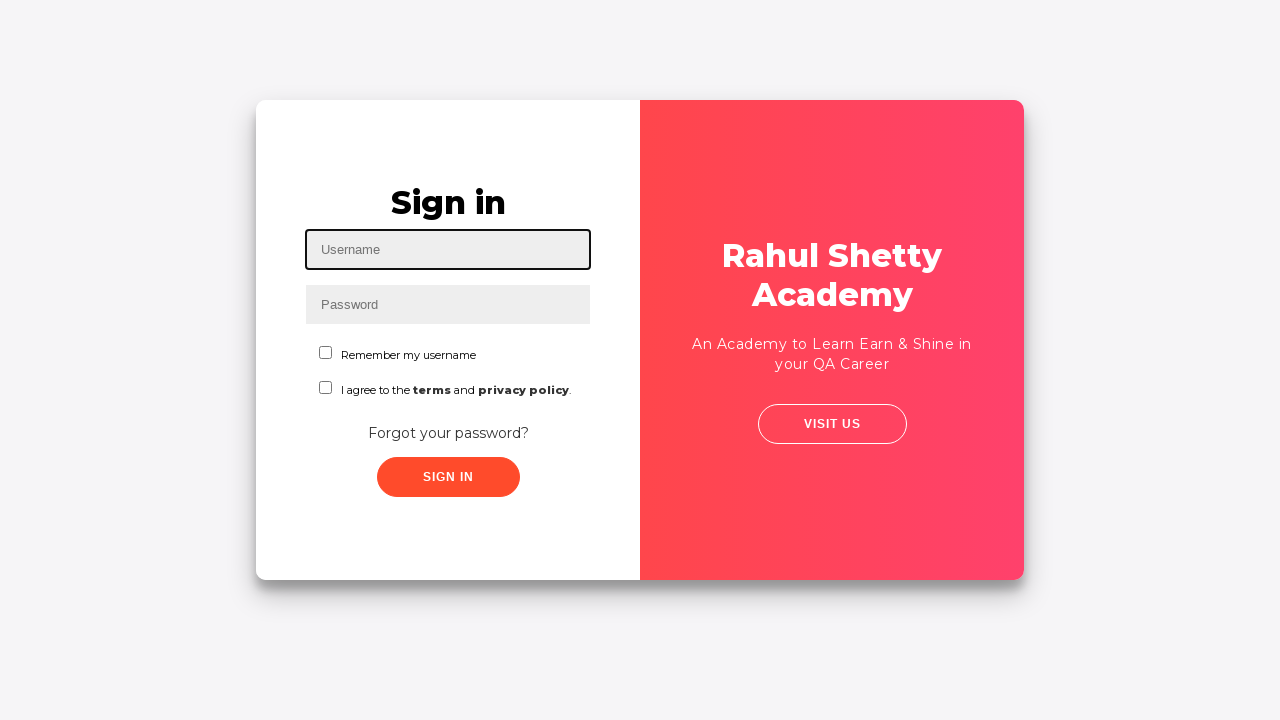

Clicked 'Forgot your password?' link to initiate password reset flow at (448, 433) on a:text('Forgot your password?')
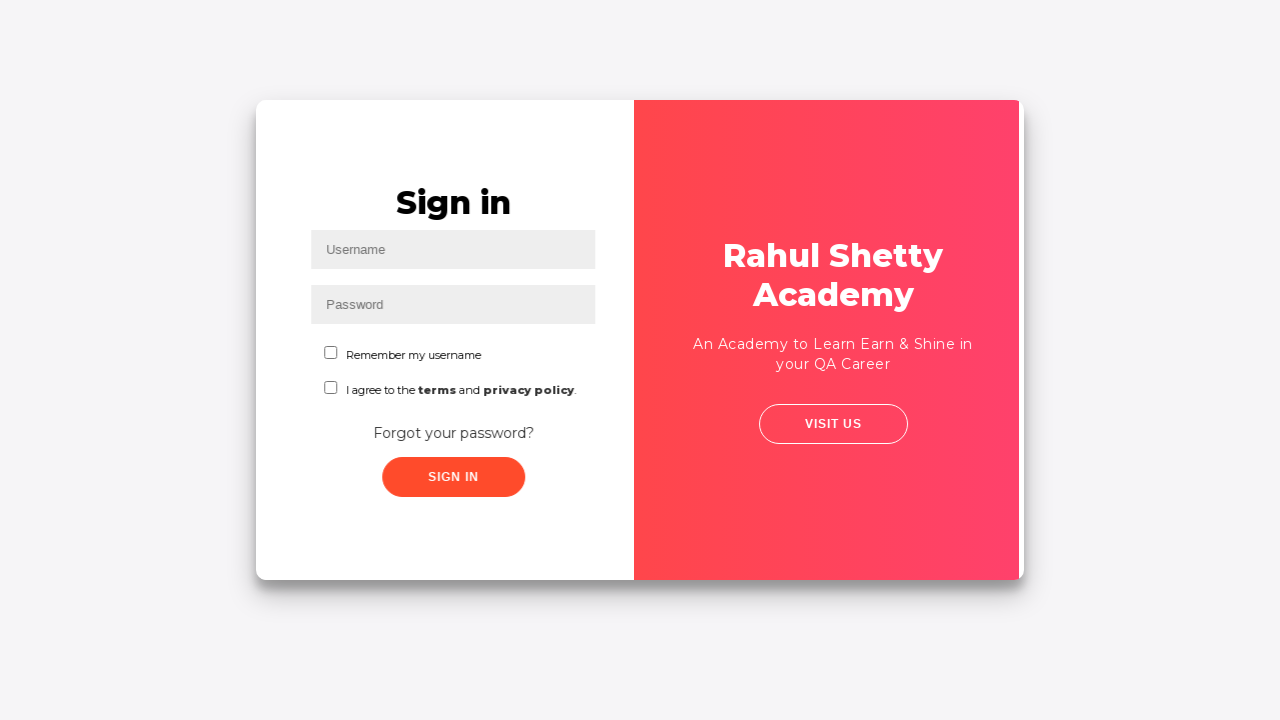

Waited for reset form to load
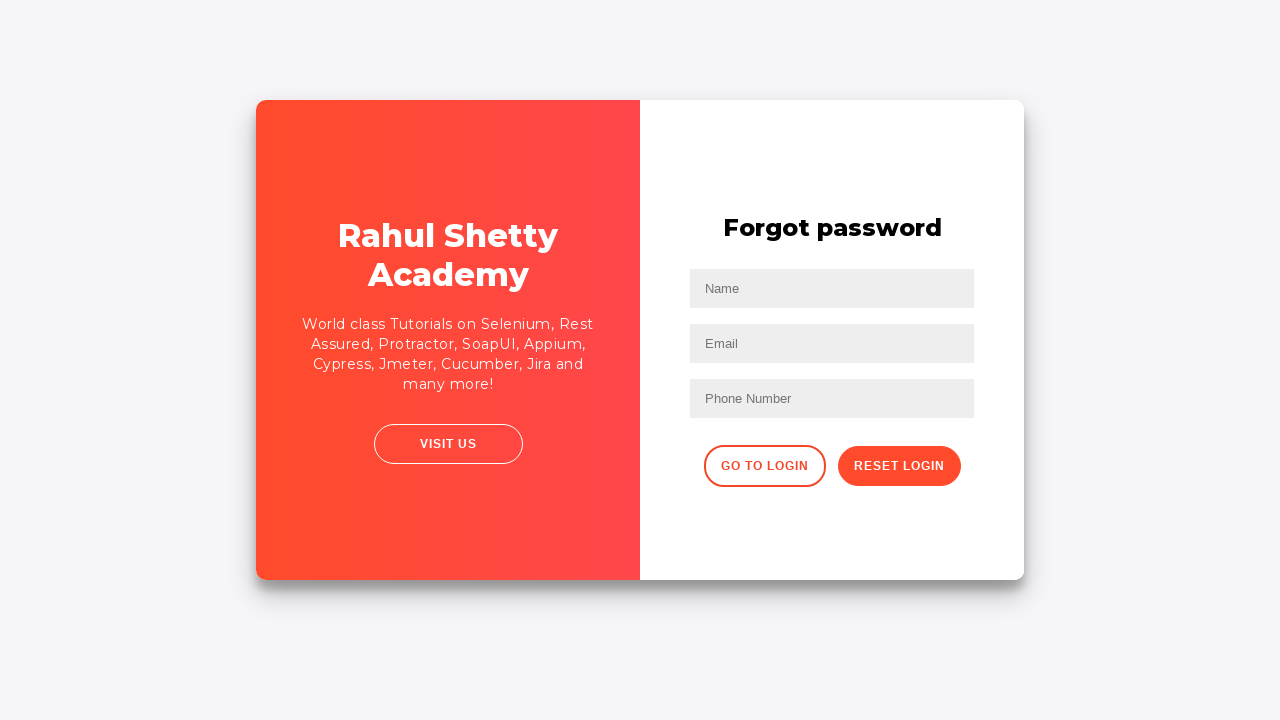

Clicked reset password button to retrieve temporary password at (899, 466) on .reset-pwd-btn
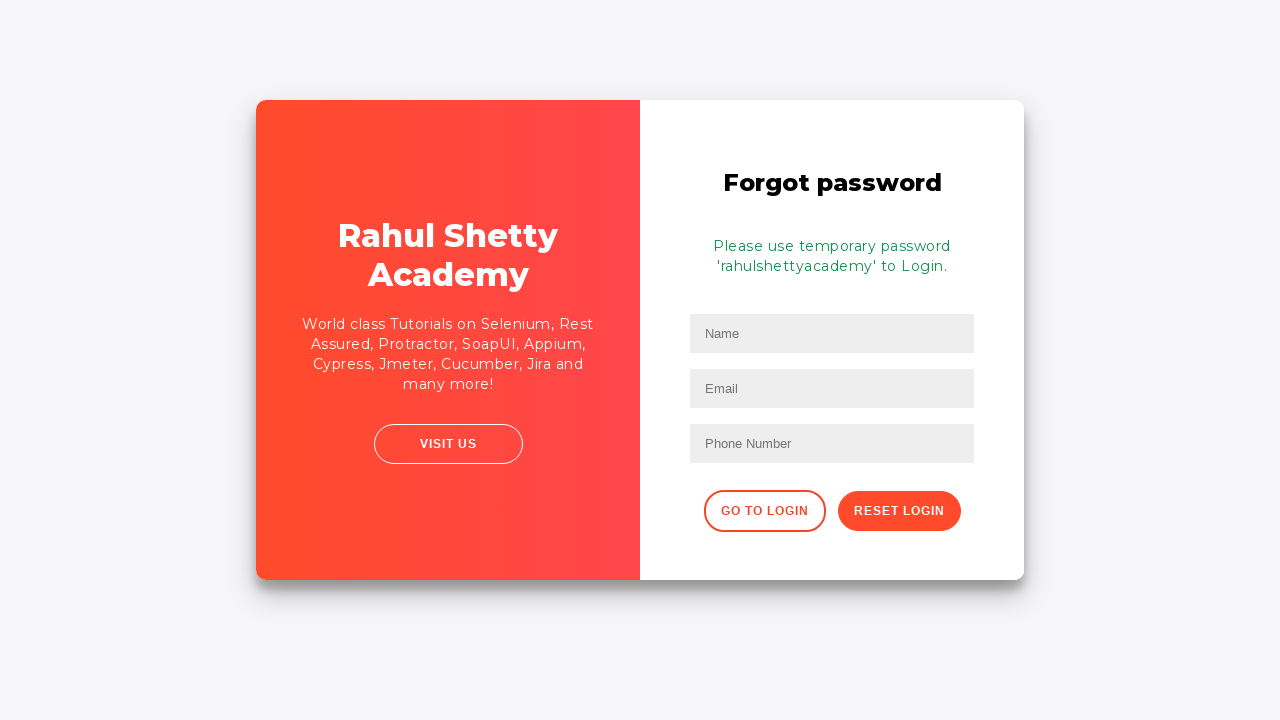

Retrieved temporary password message text
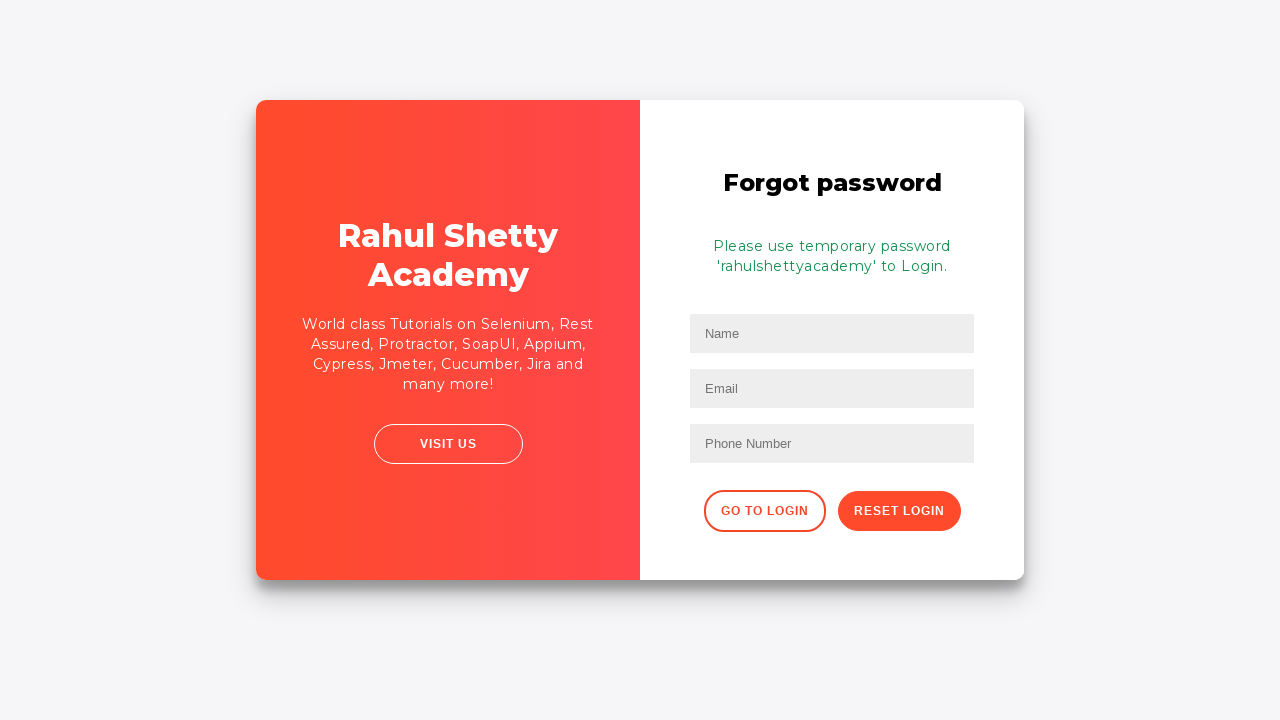

Extracted temporary password from message
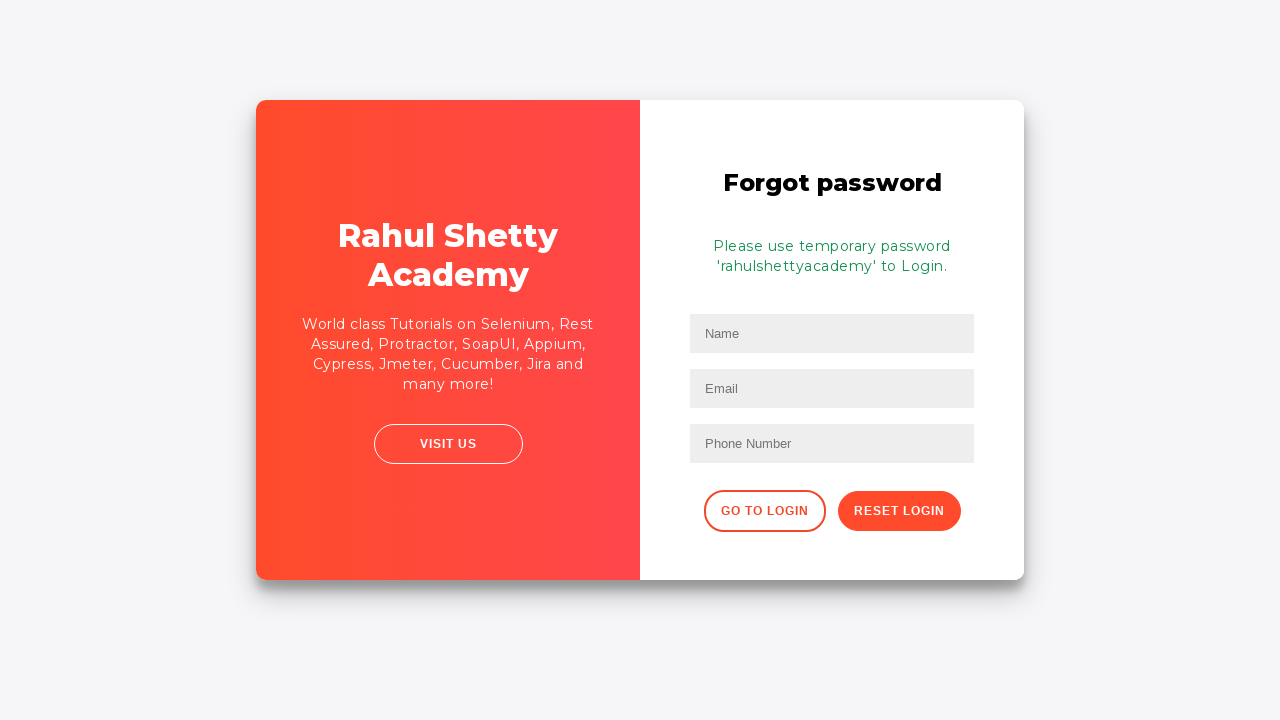

Navigated back to login page
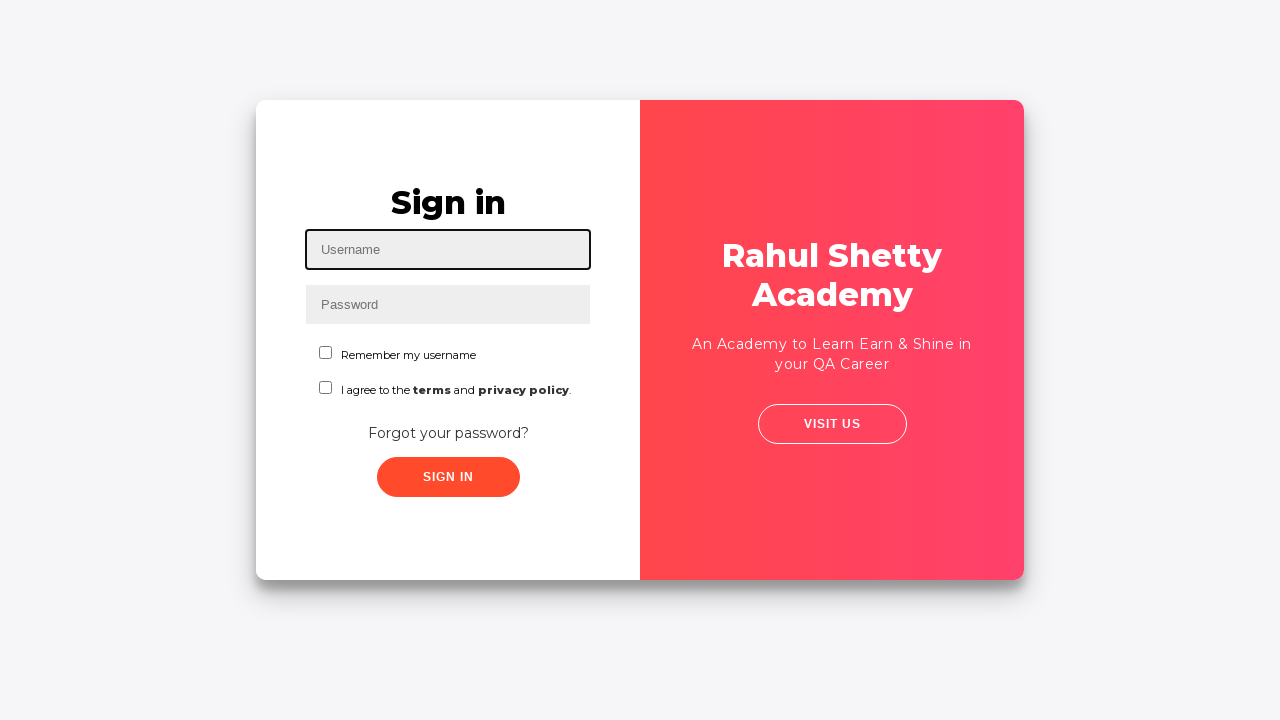

Filled in username field with 'Evan' on #inputUsername
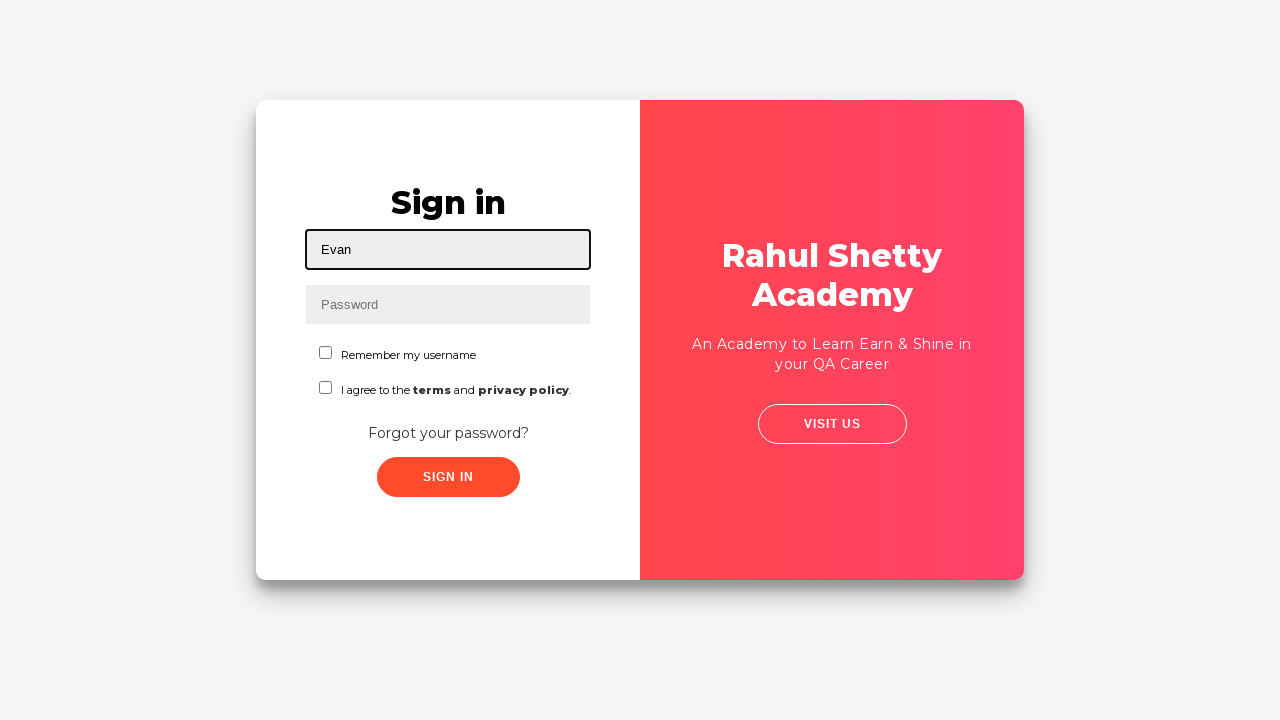

Filled in password field with retrieved temporary password on input[name='inputPassword']
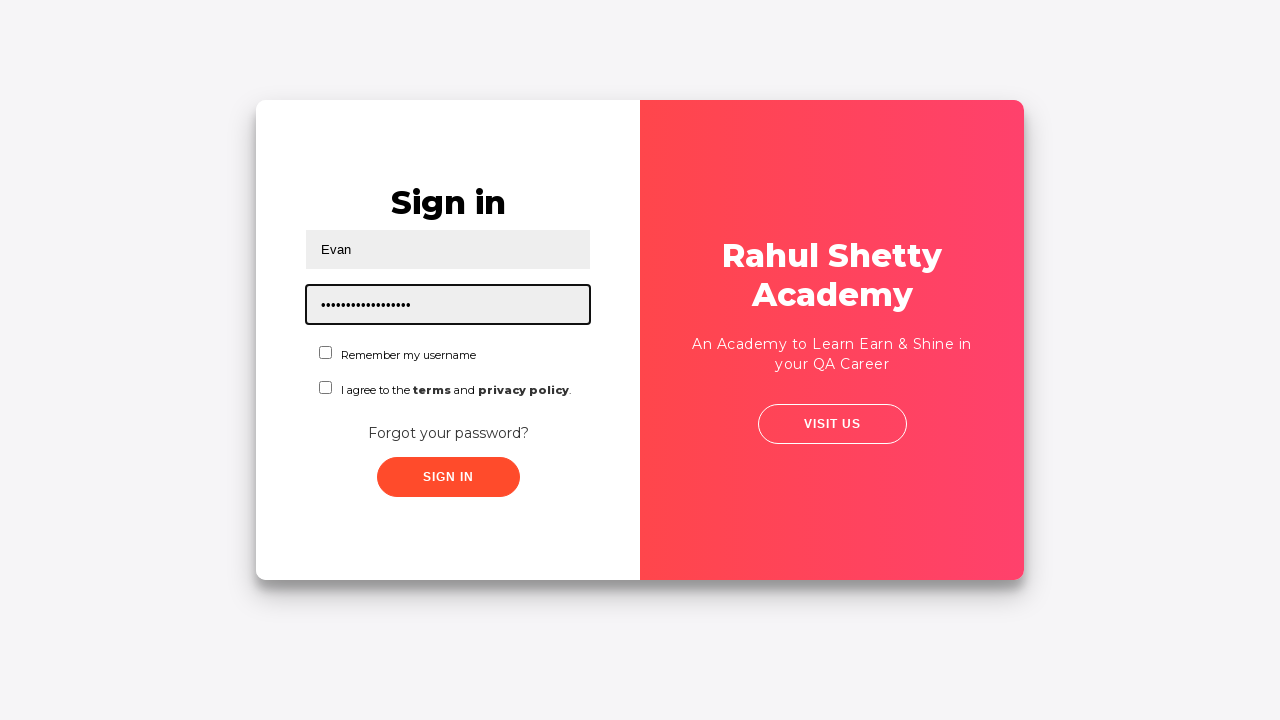

Clicked sign in button to attempt login at (448, 477) on .signInBtn
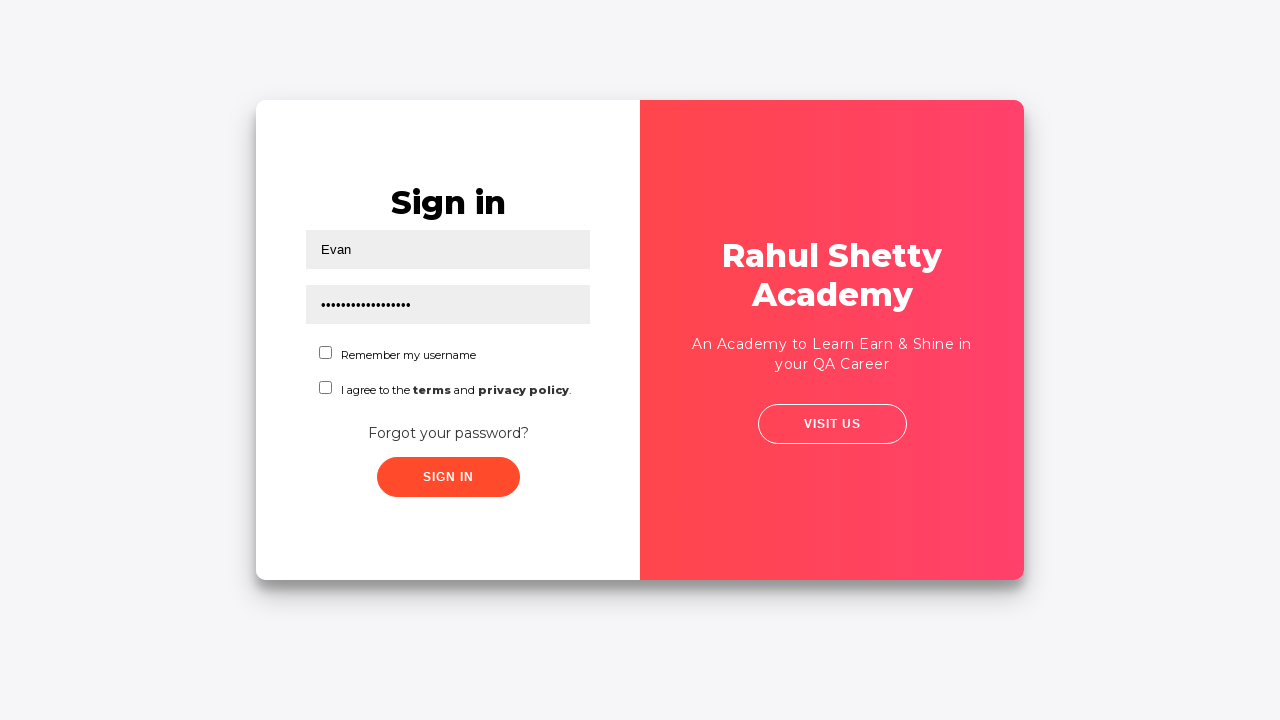

Waited for login process to complete
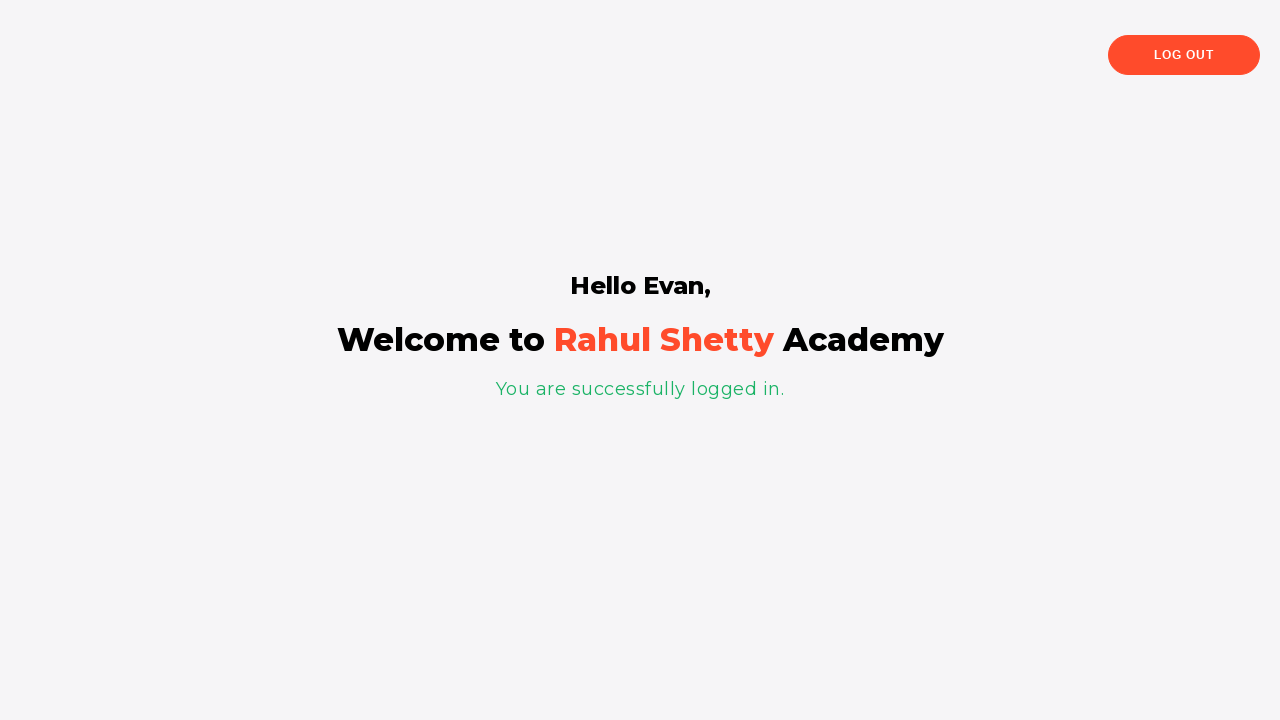

Verified successful login message appeared
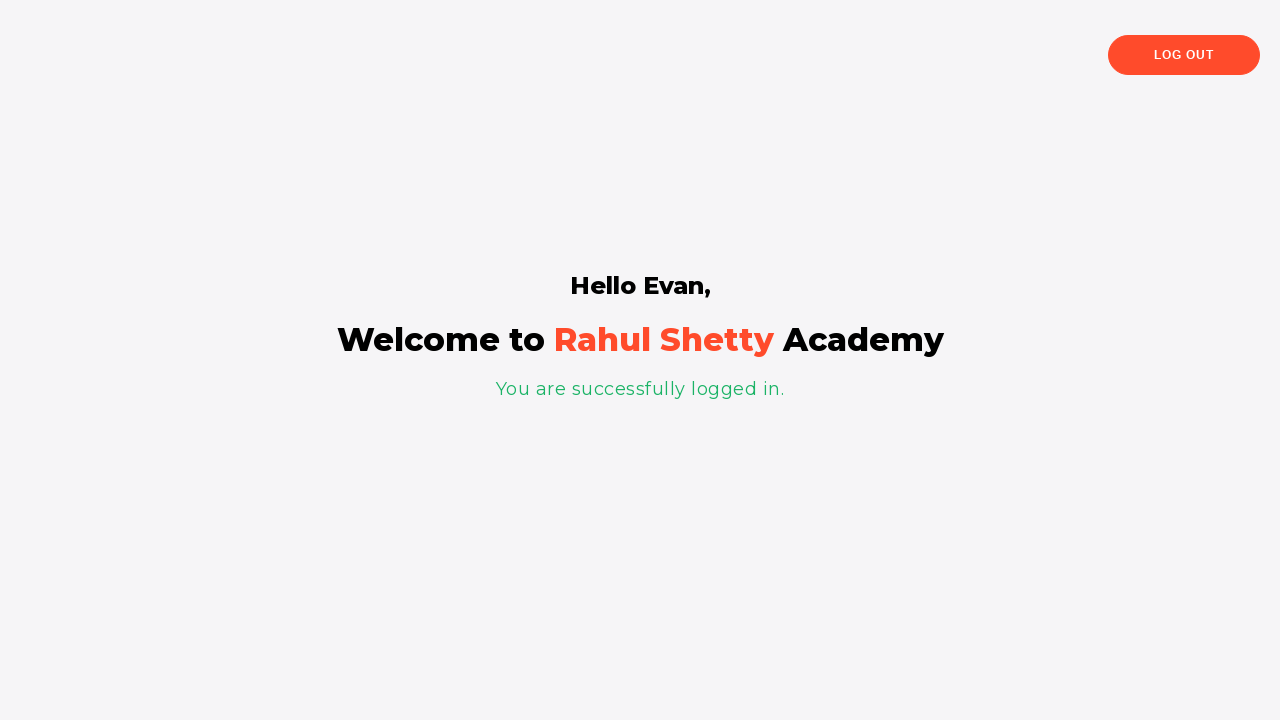

Verified personalized greeting for user 'Evan' is displayed
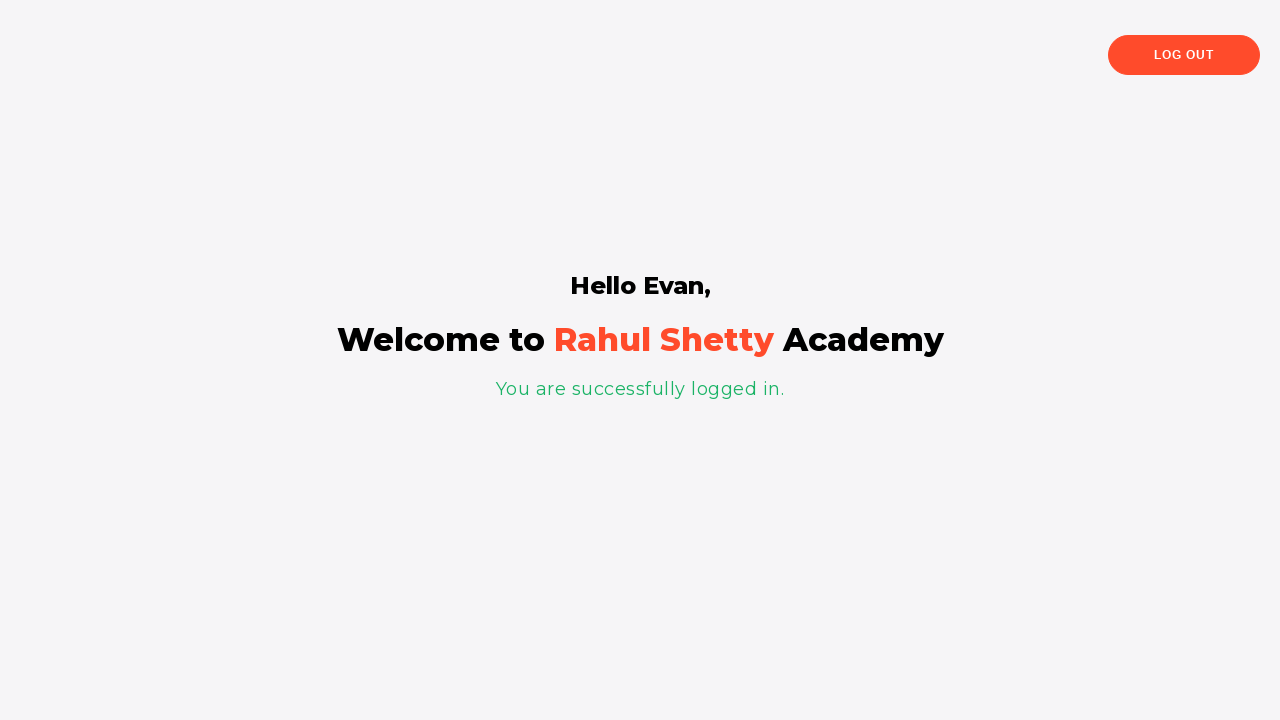

Clicked logout button to end session at (1184, 55) on text='Log Out'
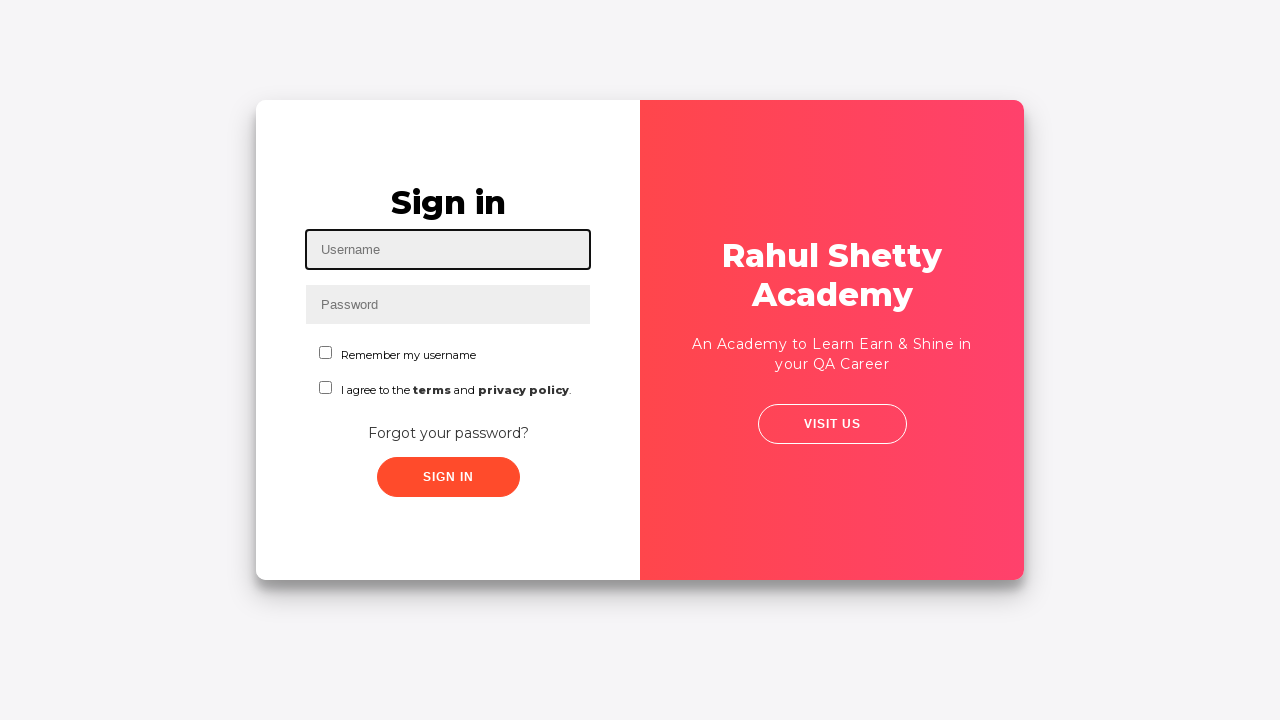

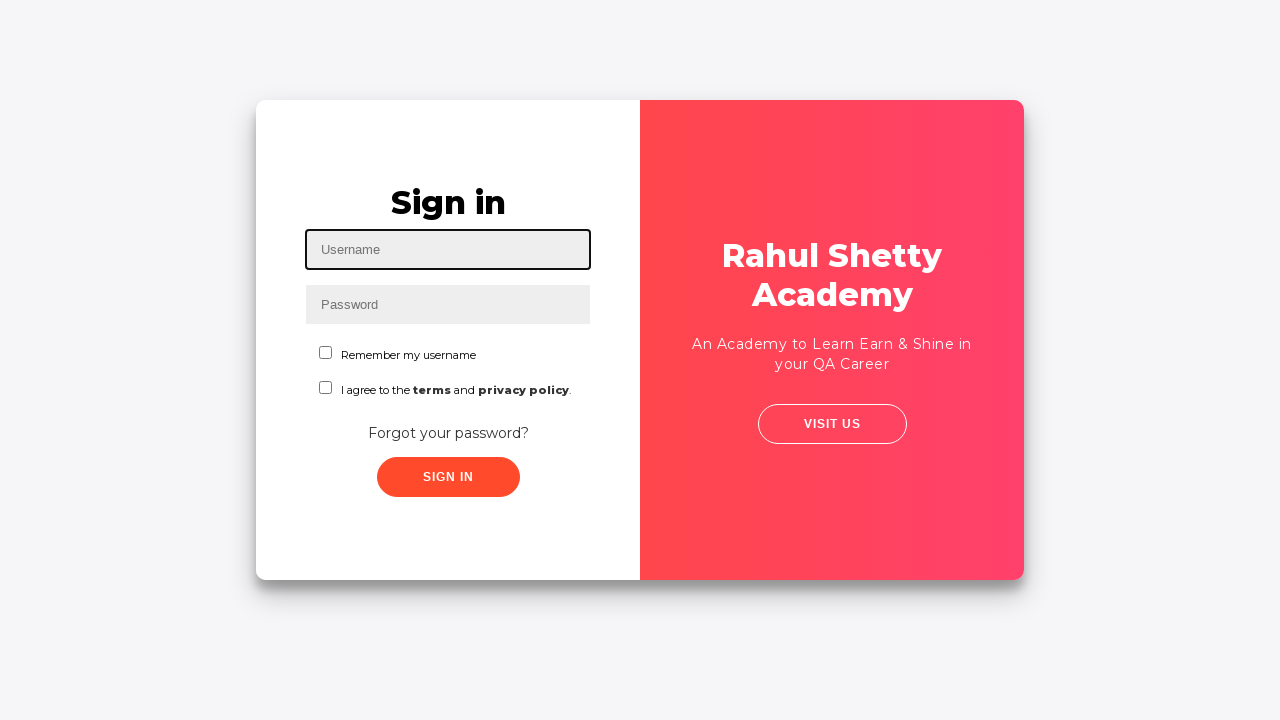